Tests checkbox4 by clicking it twice

Starting URL: https://seleniumbase.io/demo_page

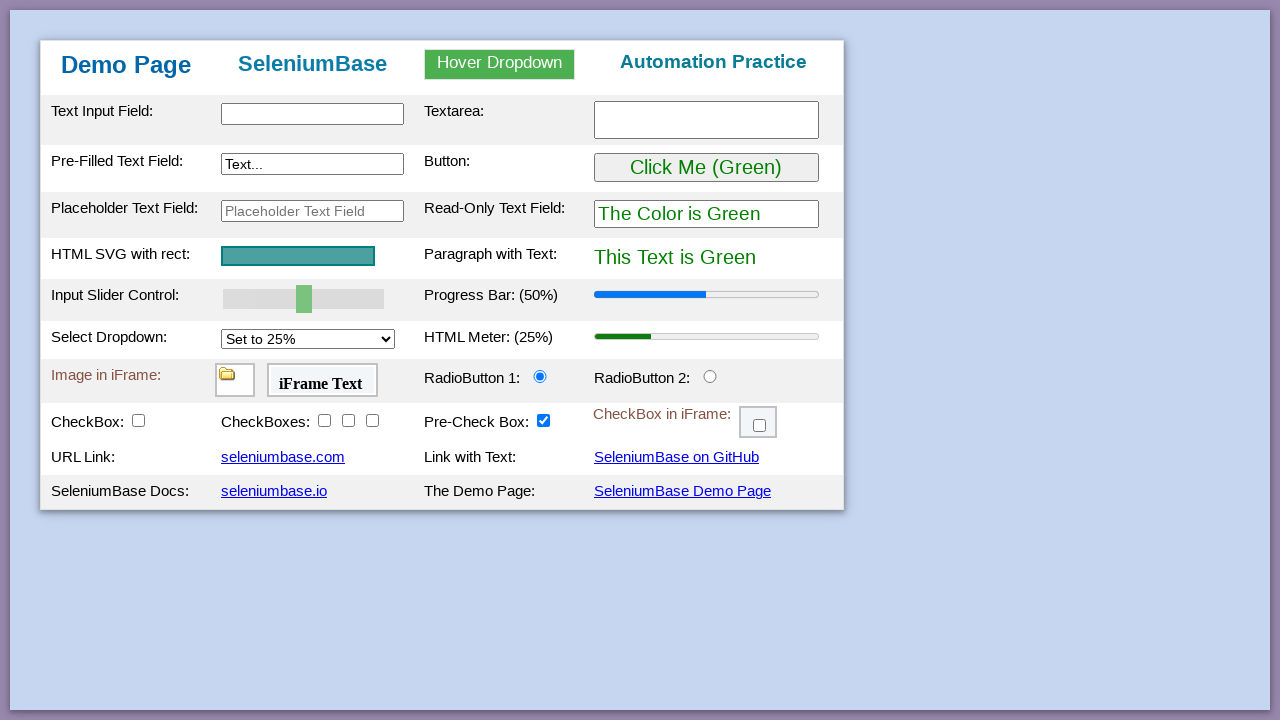

Clicked checkbox4 for the first time at (372, 420) on #checkBox4
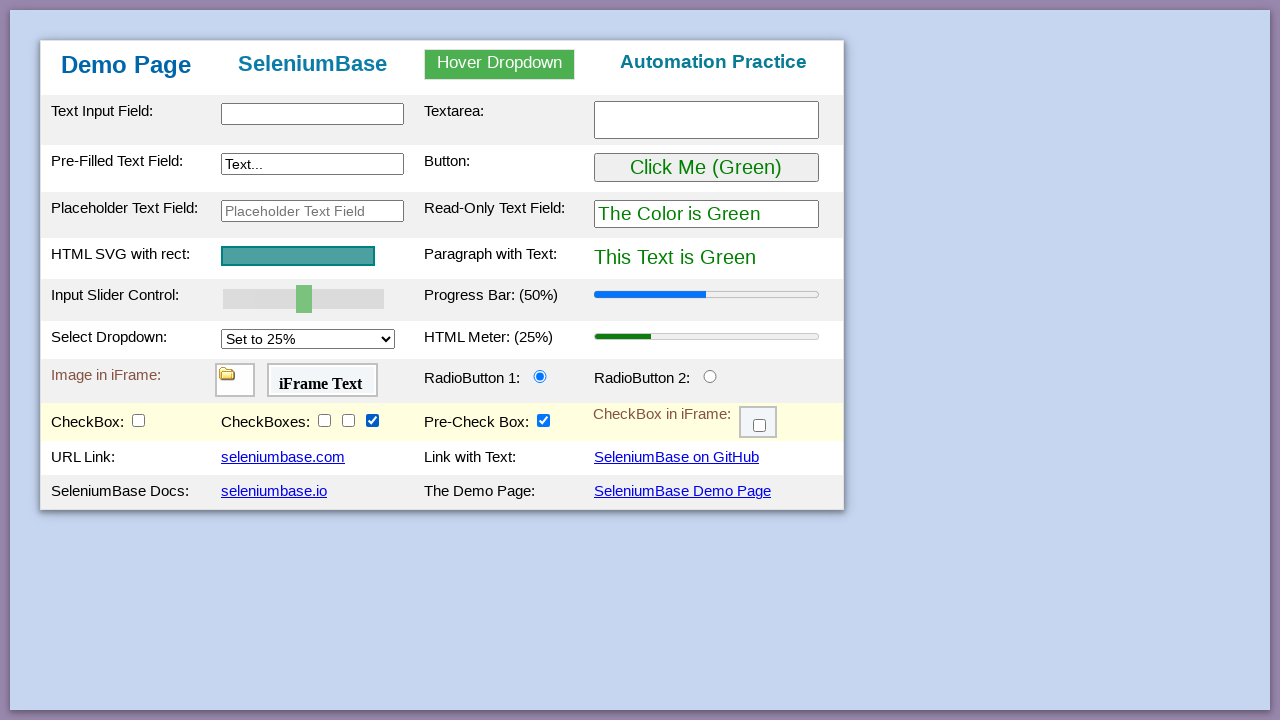

Waited 1000ms
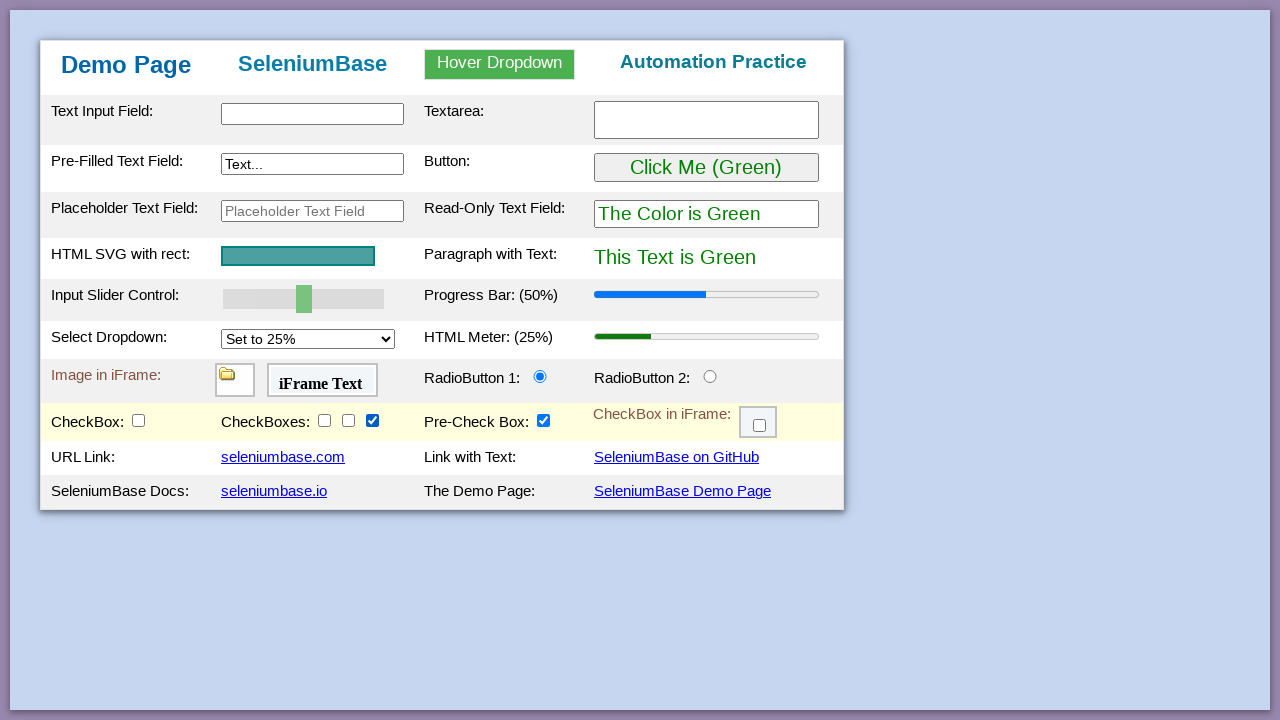

Clicked checkbox4 for the second time at (372, 420) on #checkBox4
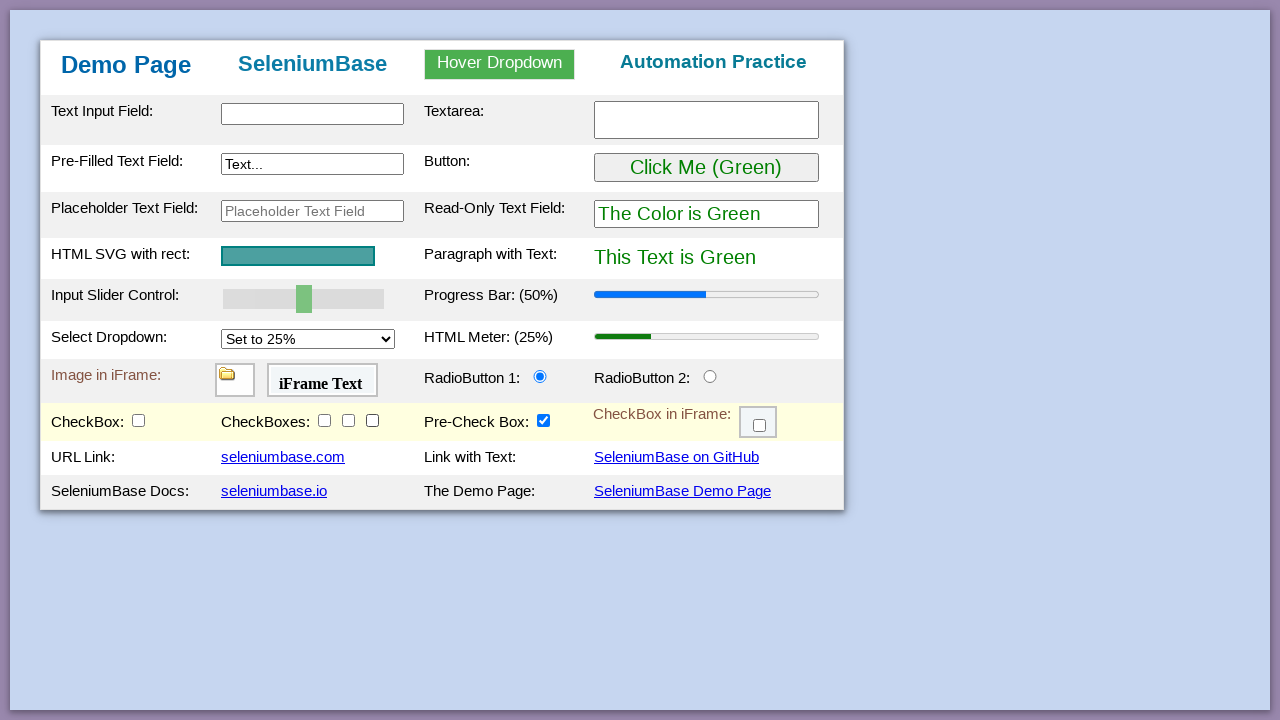

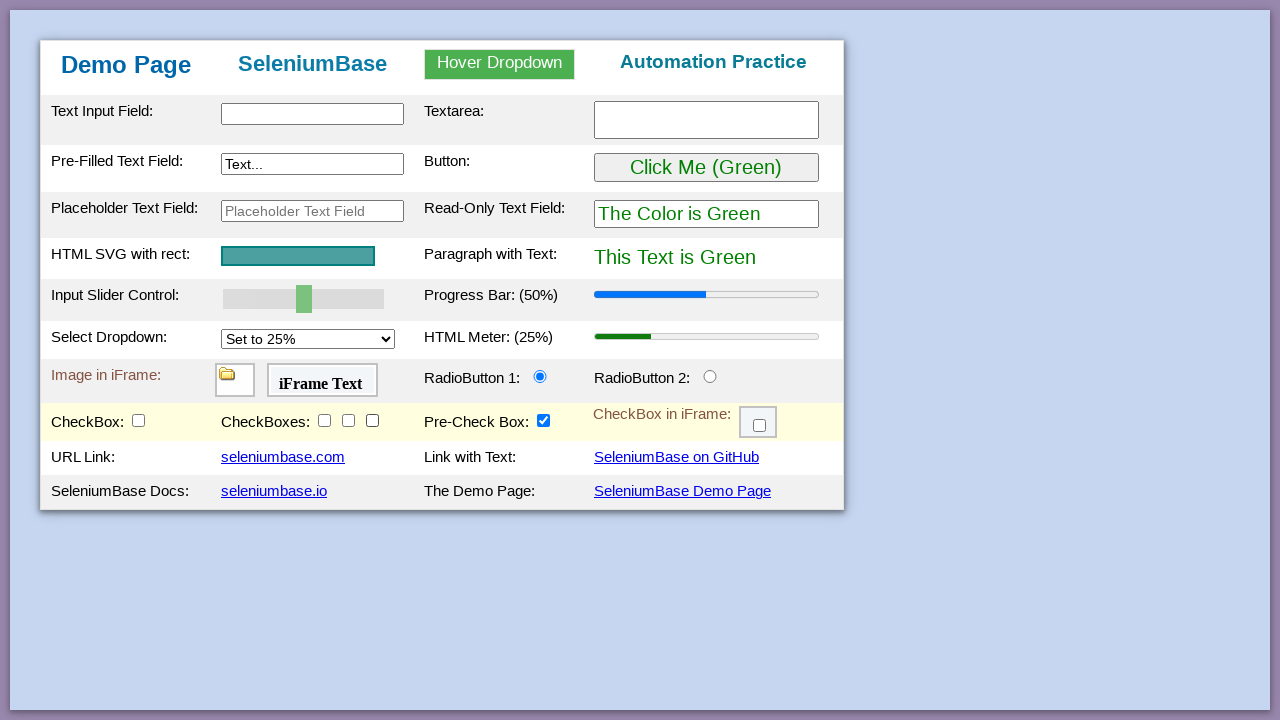